Tests closing a modal/entry ad popup on the-internet herokuapp by clicking the close button in the modal footer

Starting URL: http://the-internet.herokuapp.com/entry_ad

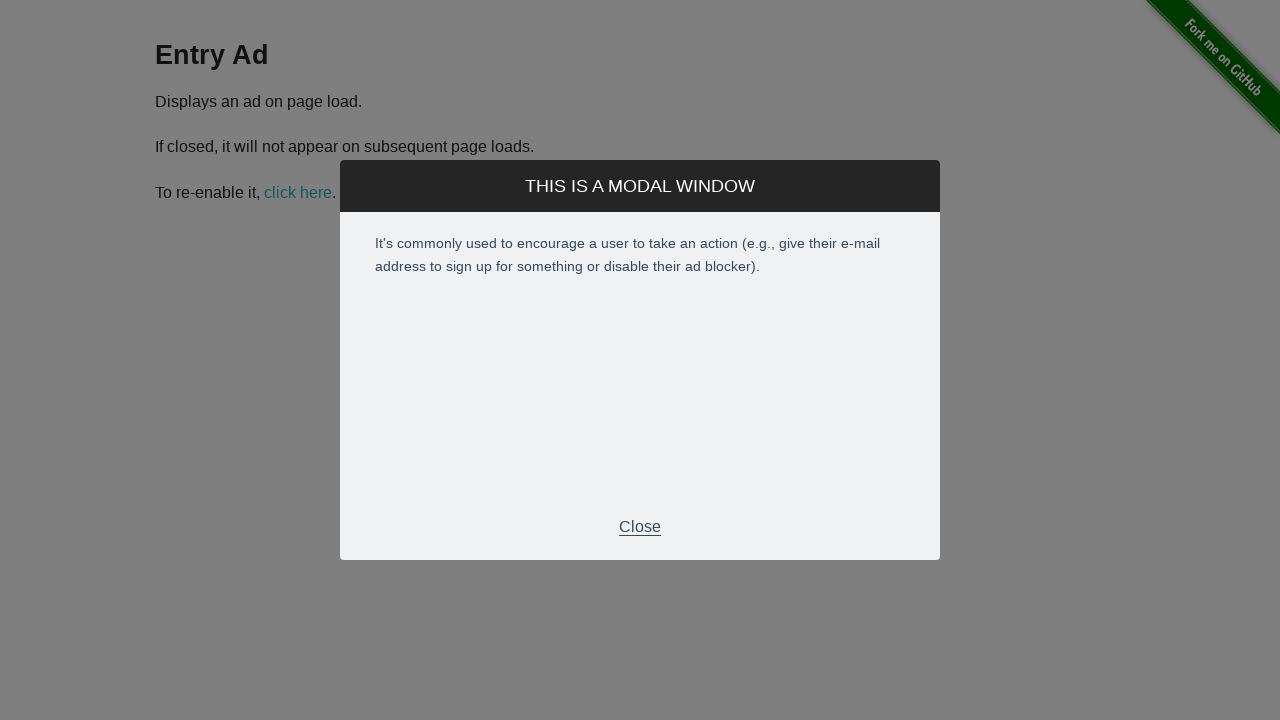

Waited for entry ad modal to appear
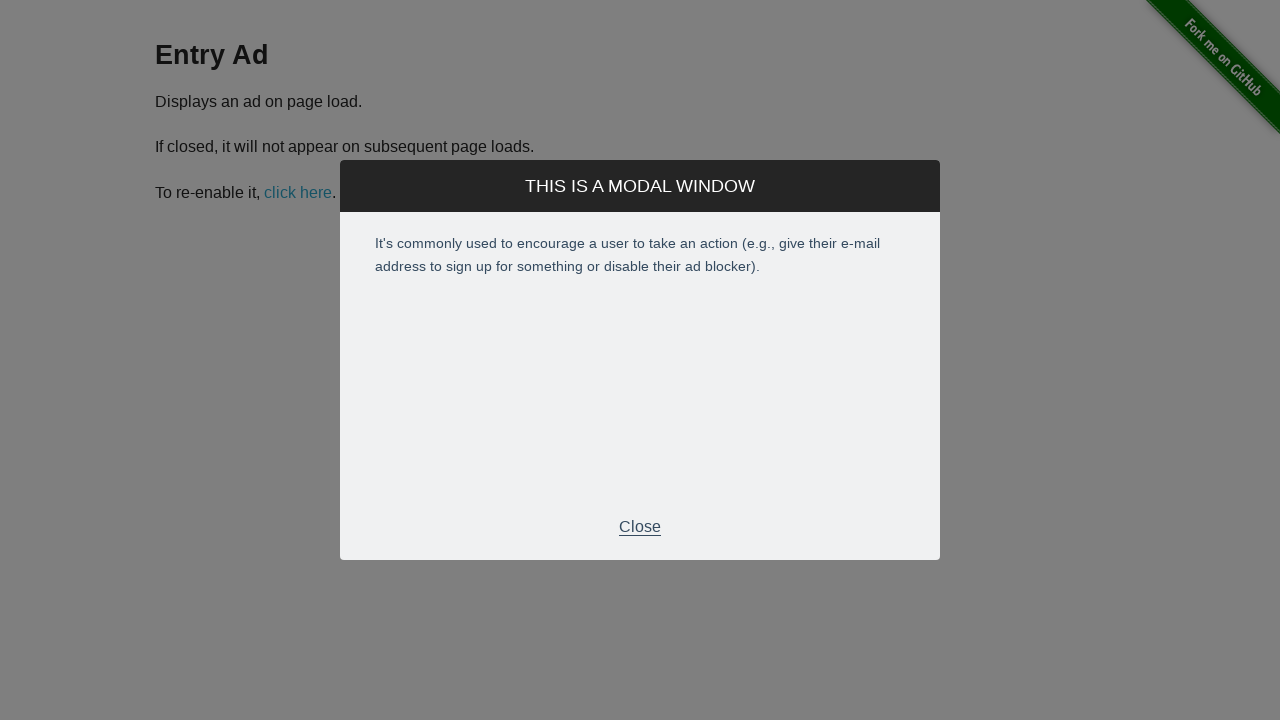

Clicked close button in modal footer at (640, 527) on div.modal-footer p
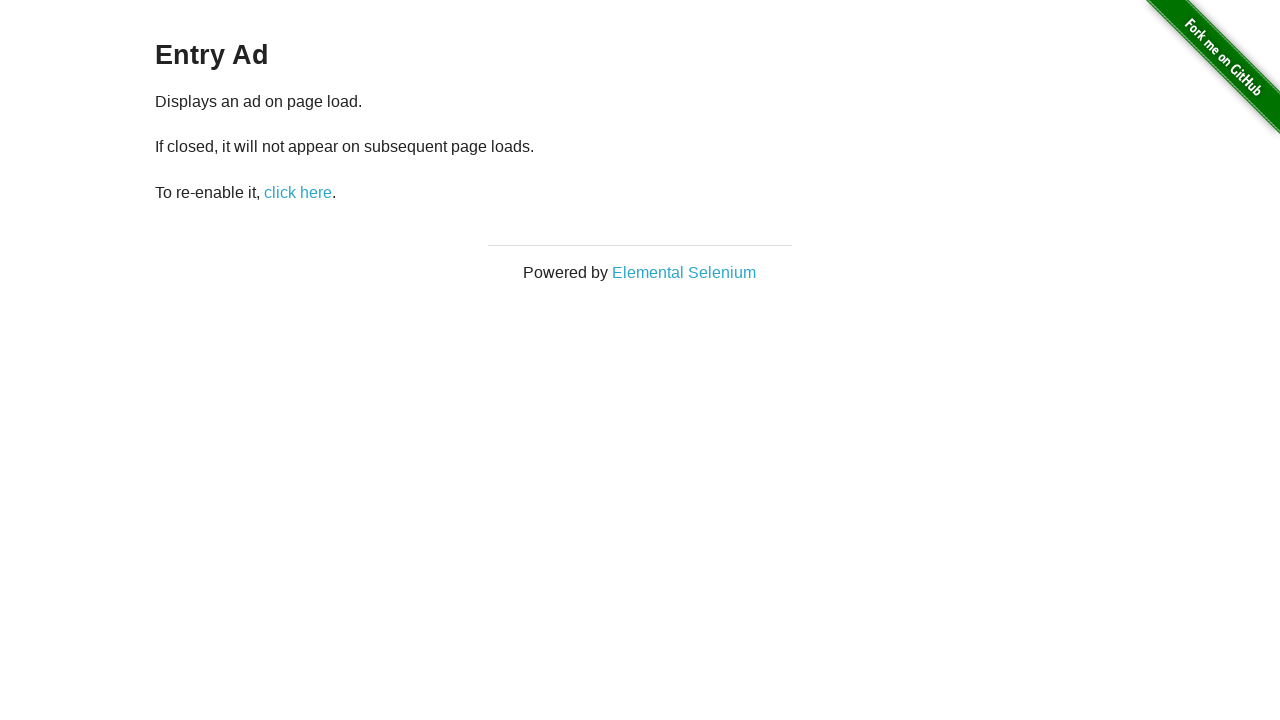

Modal closed successfully
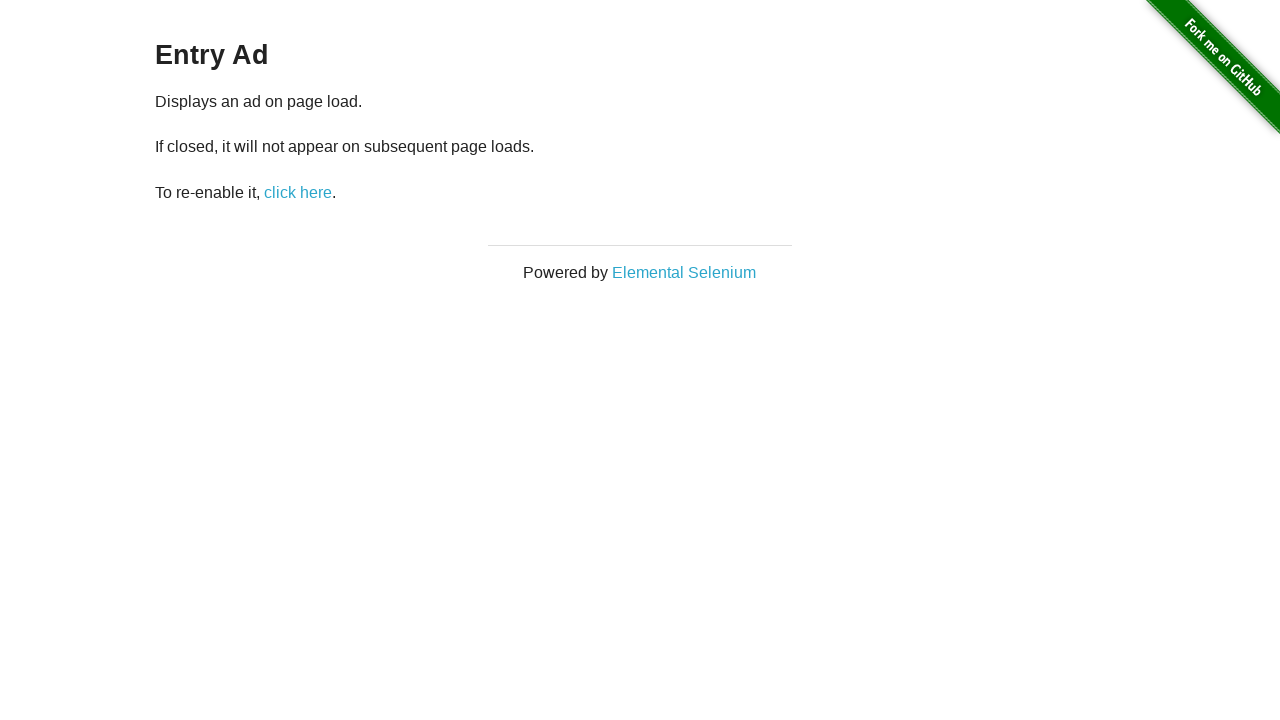

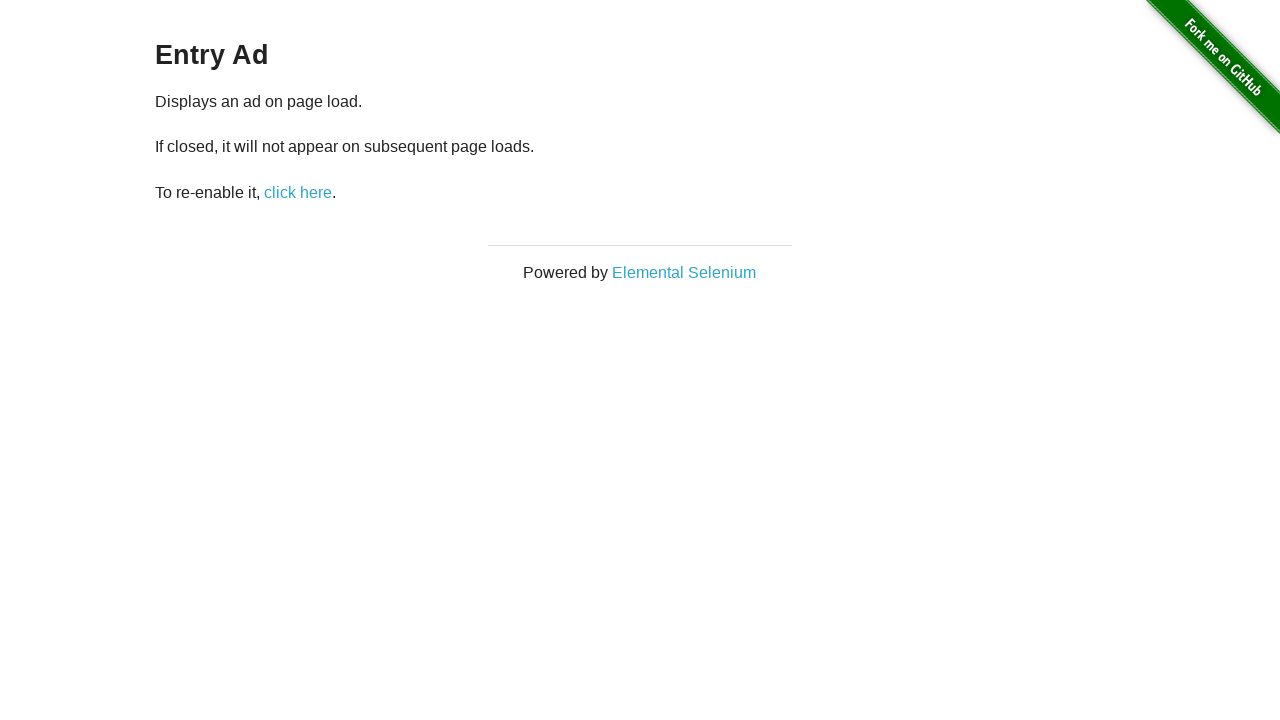